Tests that the text input field is cleared after adding a todo item

Starting URL: https://demo.playwright.dev/todomvc

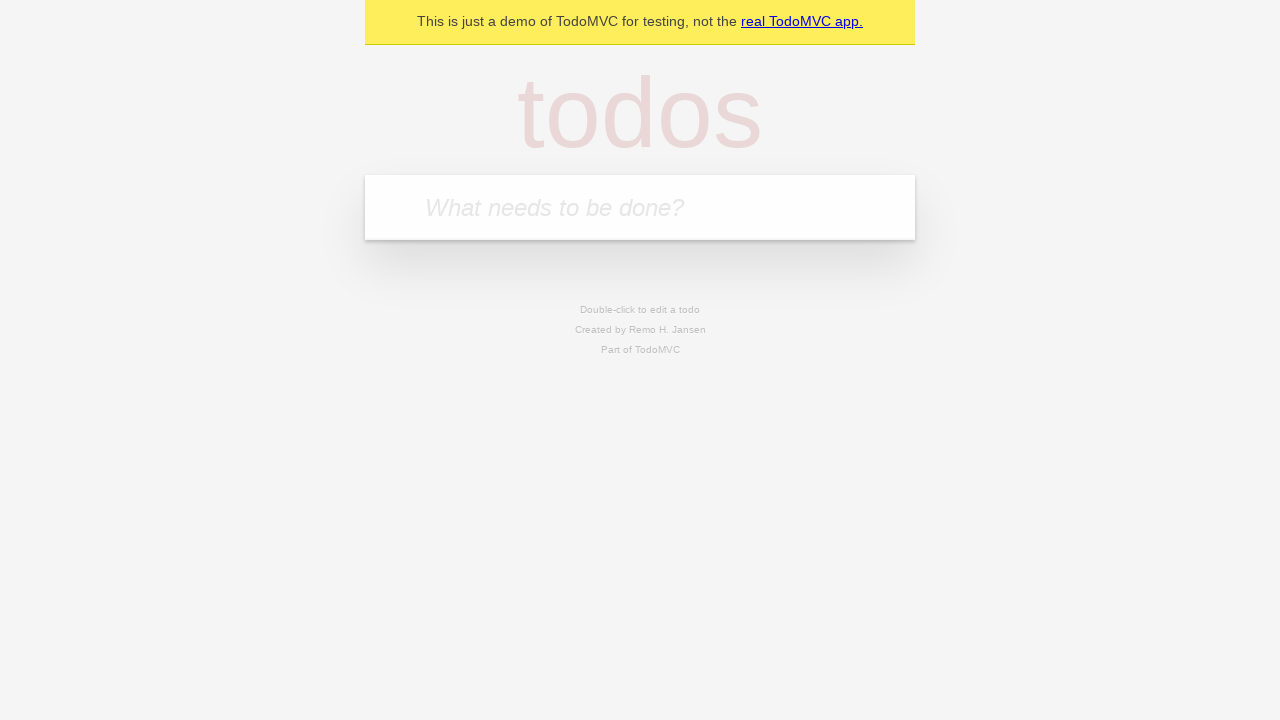

Filled todo input field with 'buy some cheese' on internal:attr=[placeholder="What needs to be done?"i]
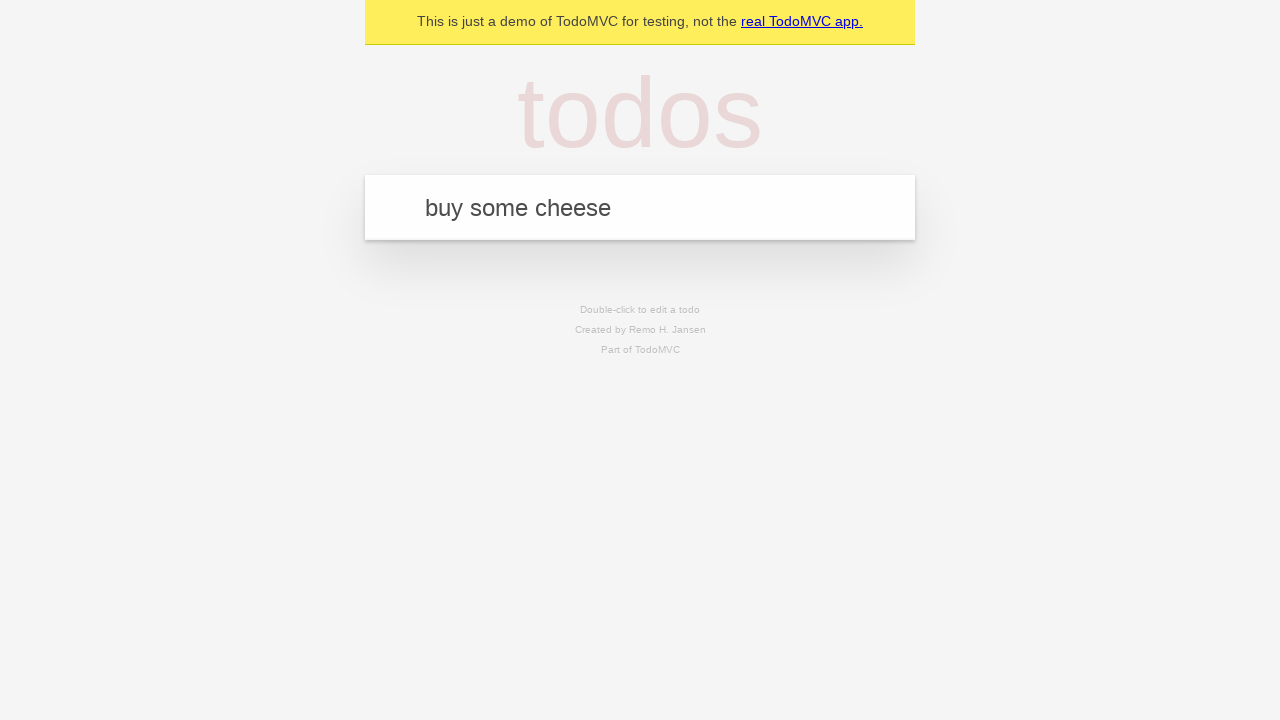

Pressed Enter to add todo item on internal:attr=[placeholder="What needs to be done?"i]
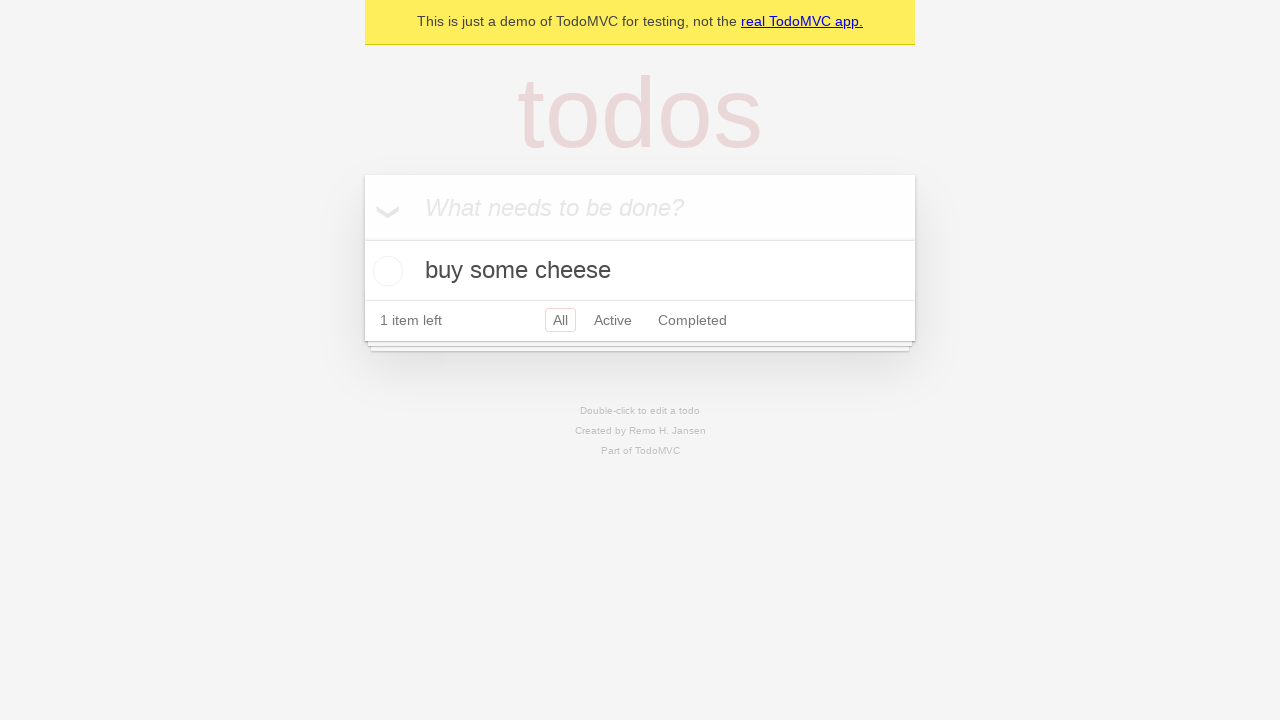

Todo item was added and label appeared
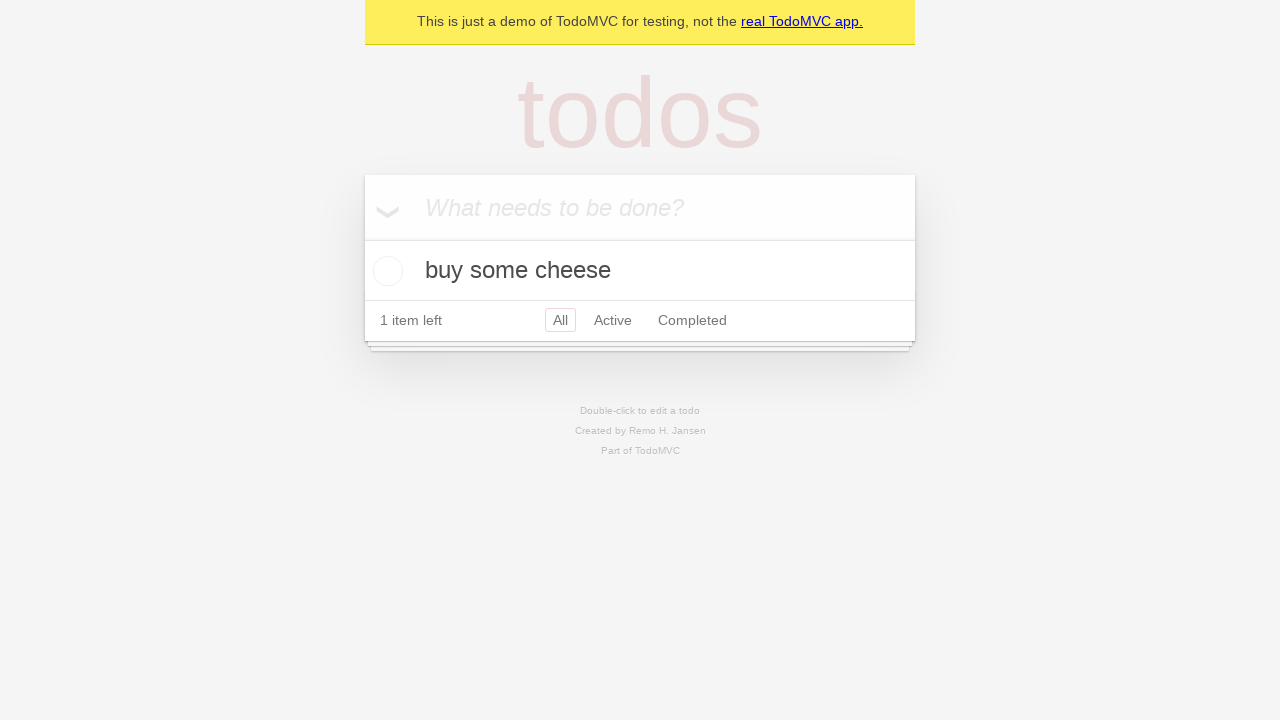

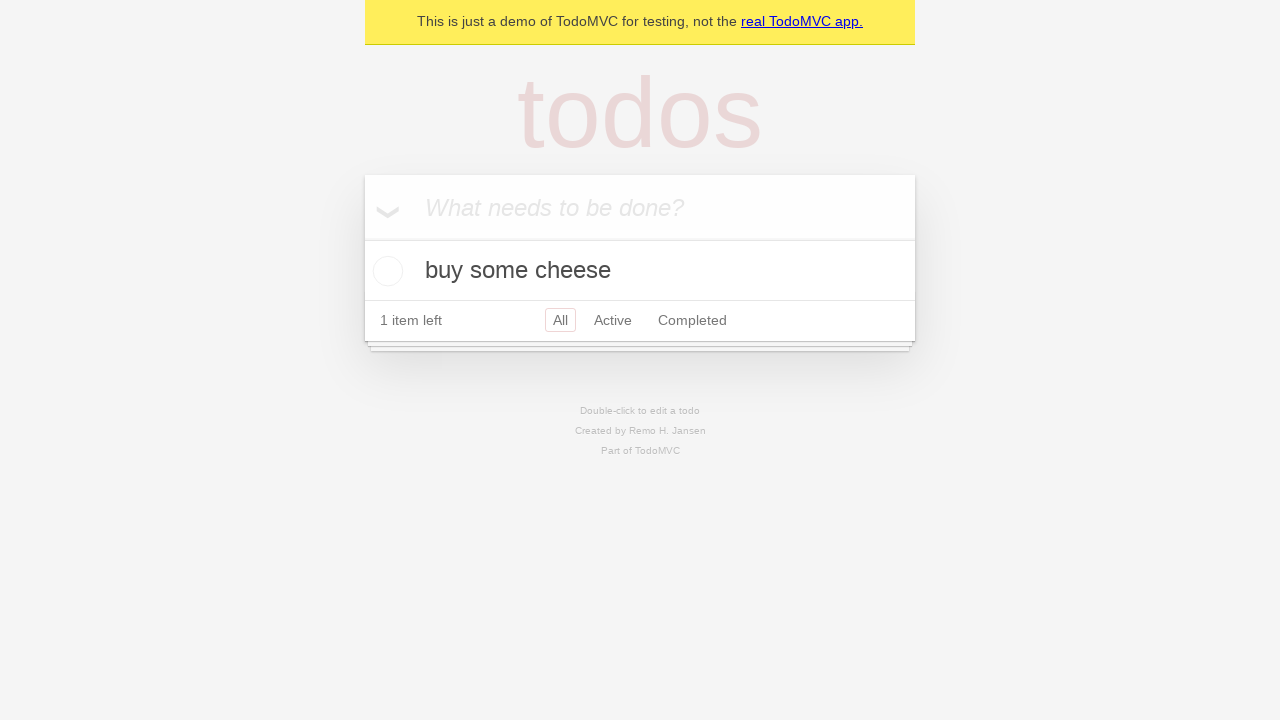